Tests that entering a value in the first input field correctly stores and displays that value

Starting URL: http://juliemr.github.io/protractor-demo/

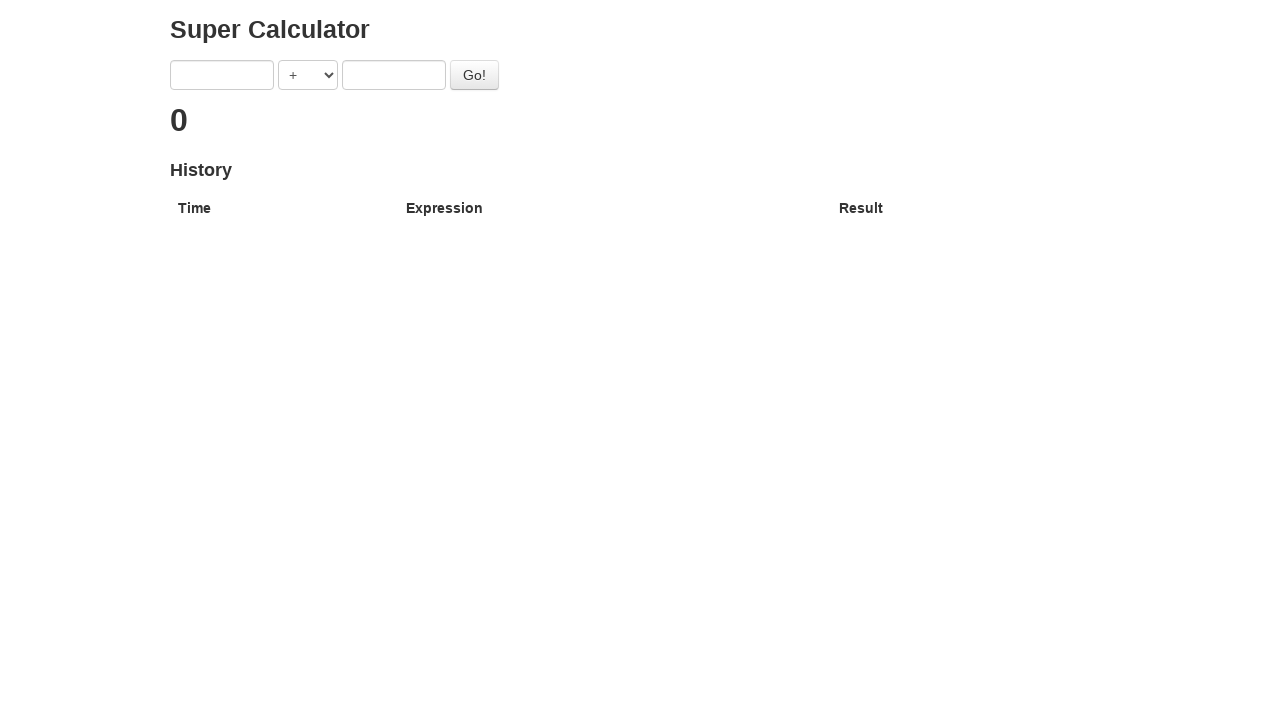

Entered '1' in the first input field on input[ng-model='first']
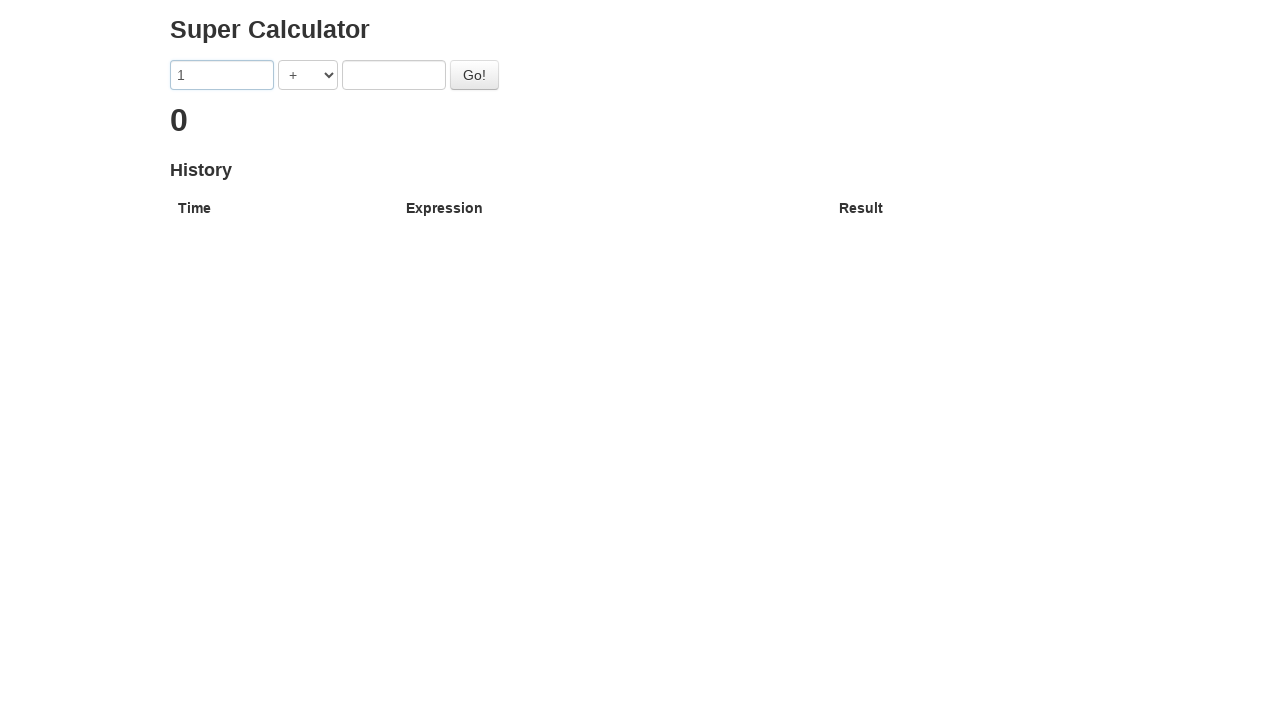

Retrieved input value from first input field
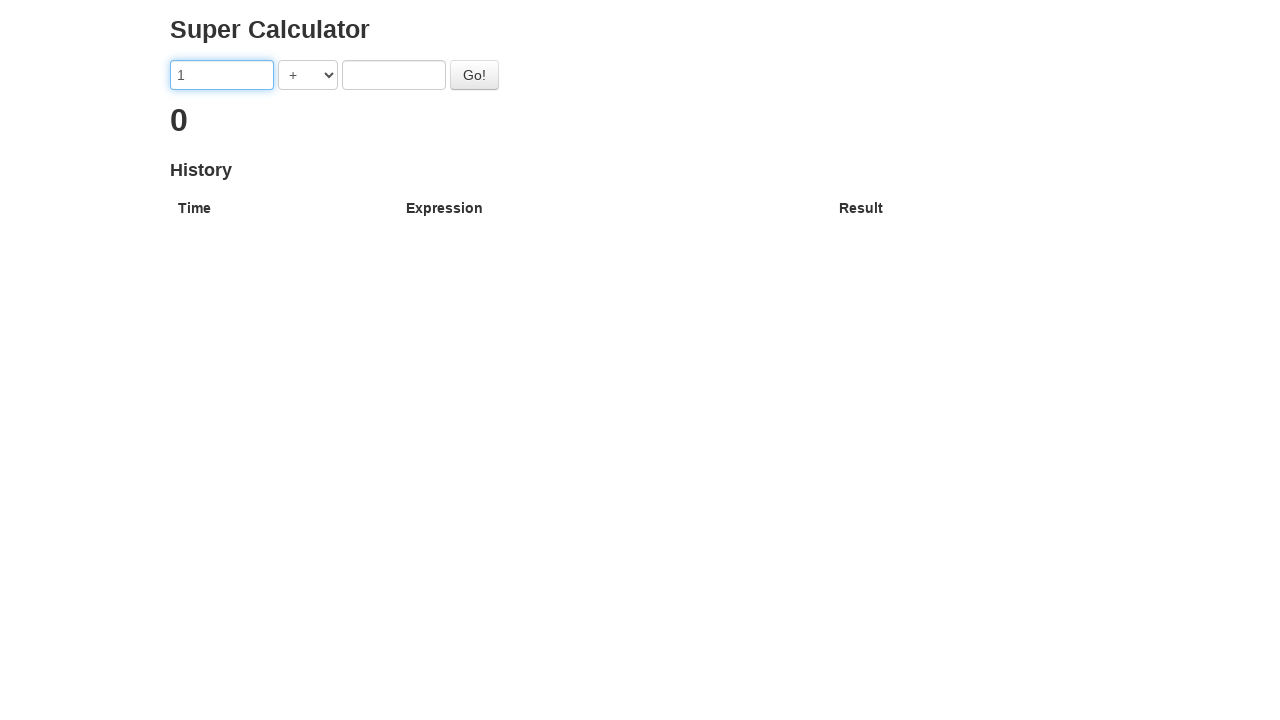

Verified that input value '1' is correctly stored
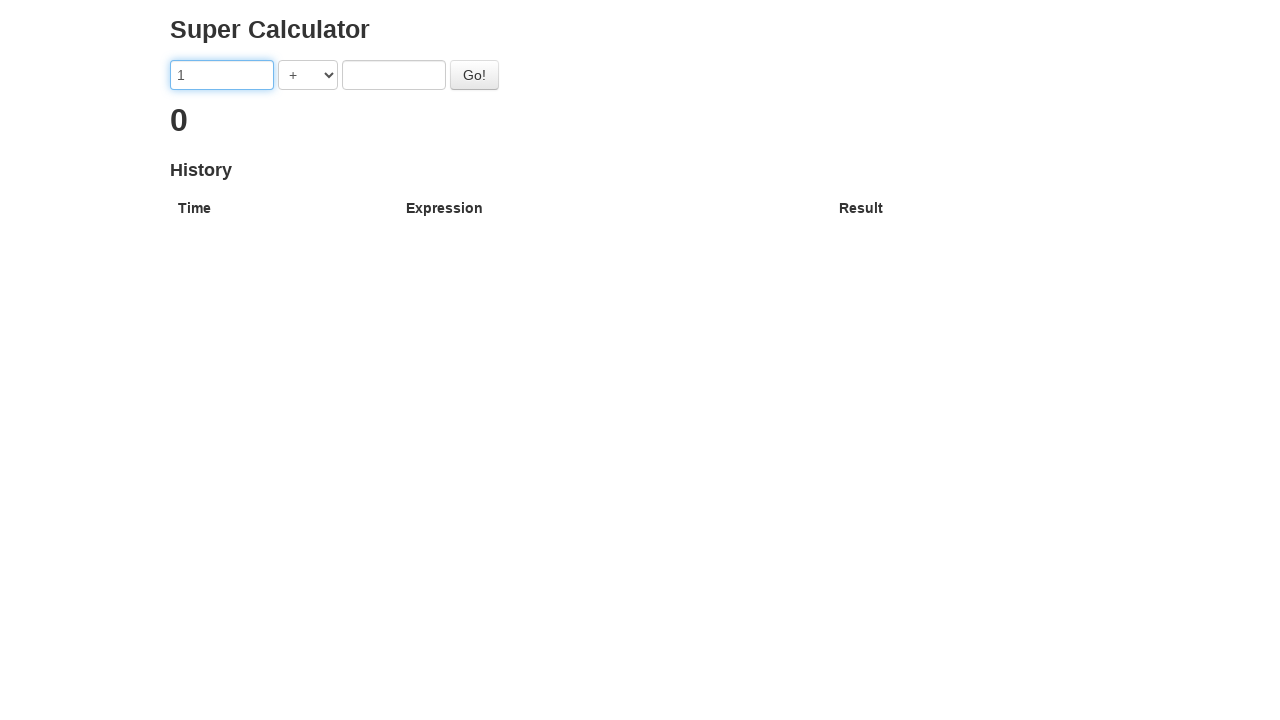

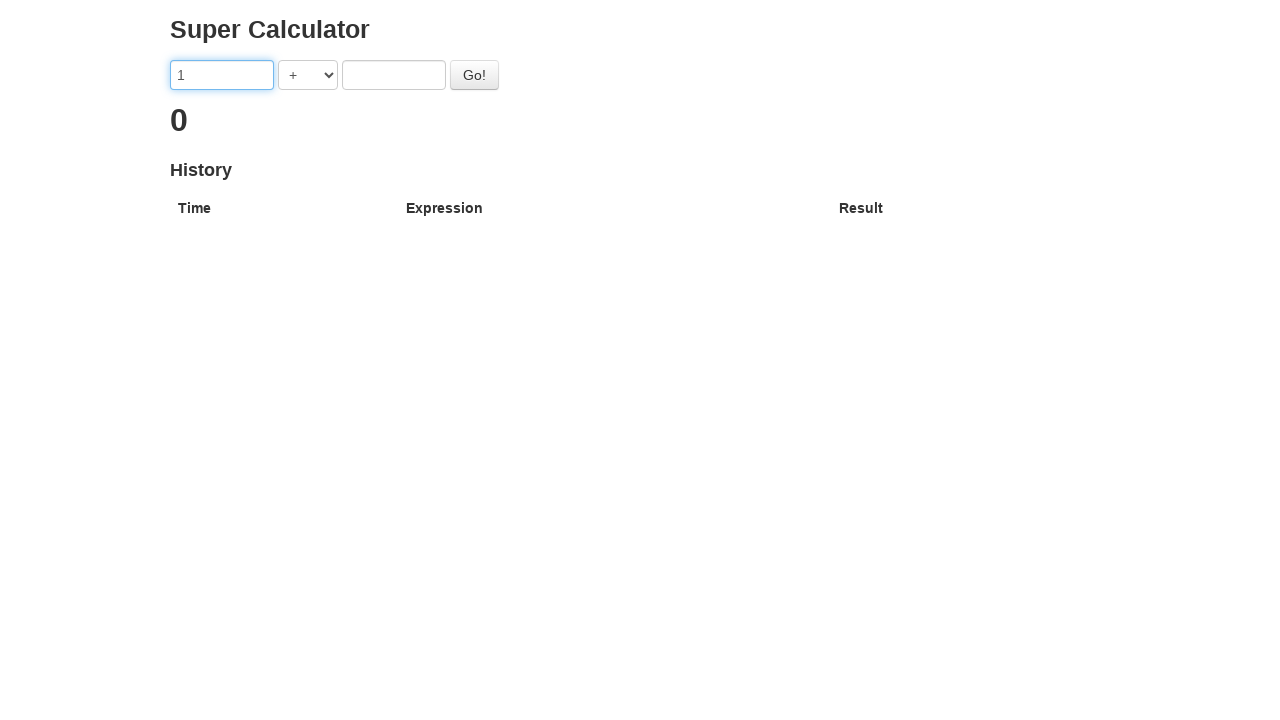